Tests the Earn Money button by clicking it and verifying the Earn Money page is displayed

Starting URL: https://deens-master.now.sh/

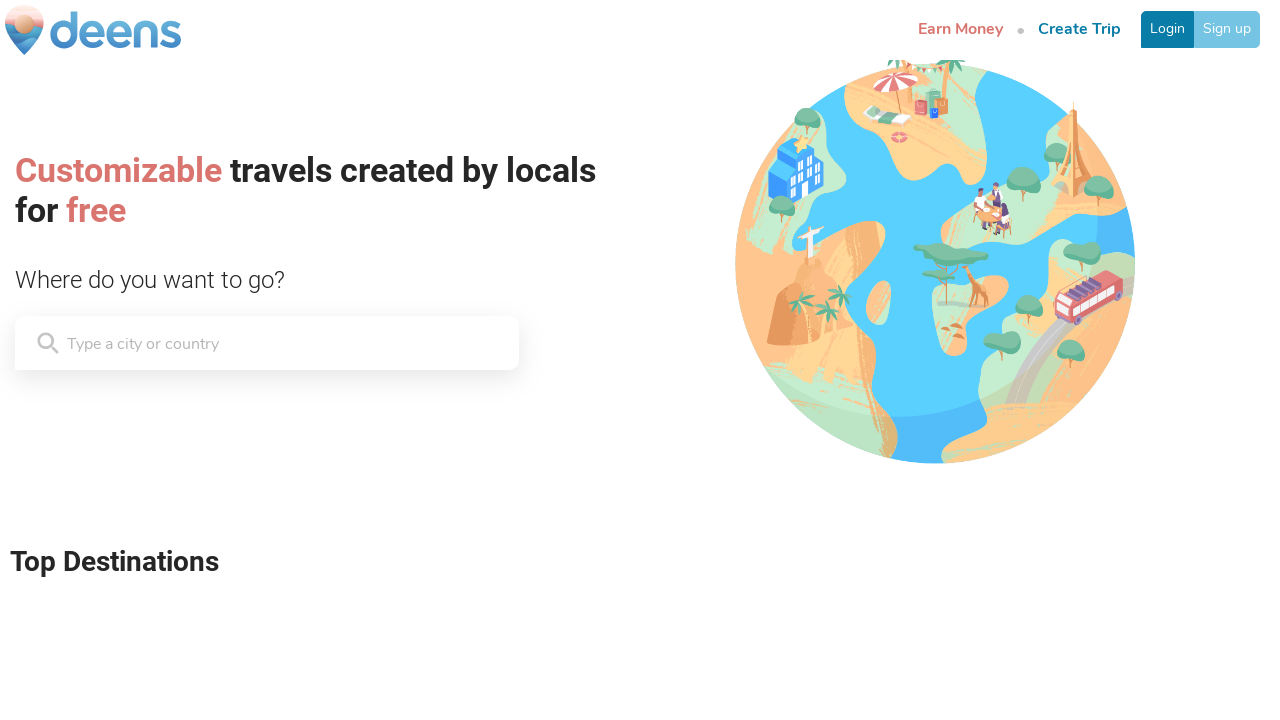

Clicked the Earn Money button at (960, 30) on text=Earn Money >> nth=0
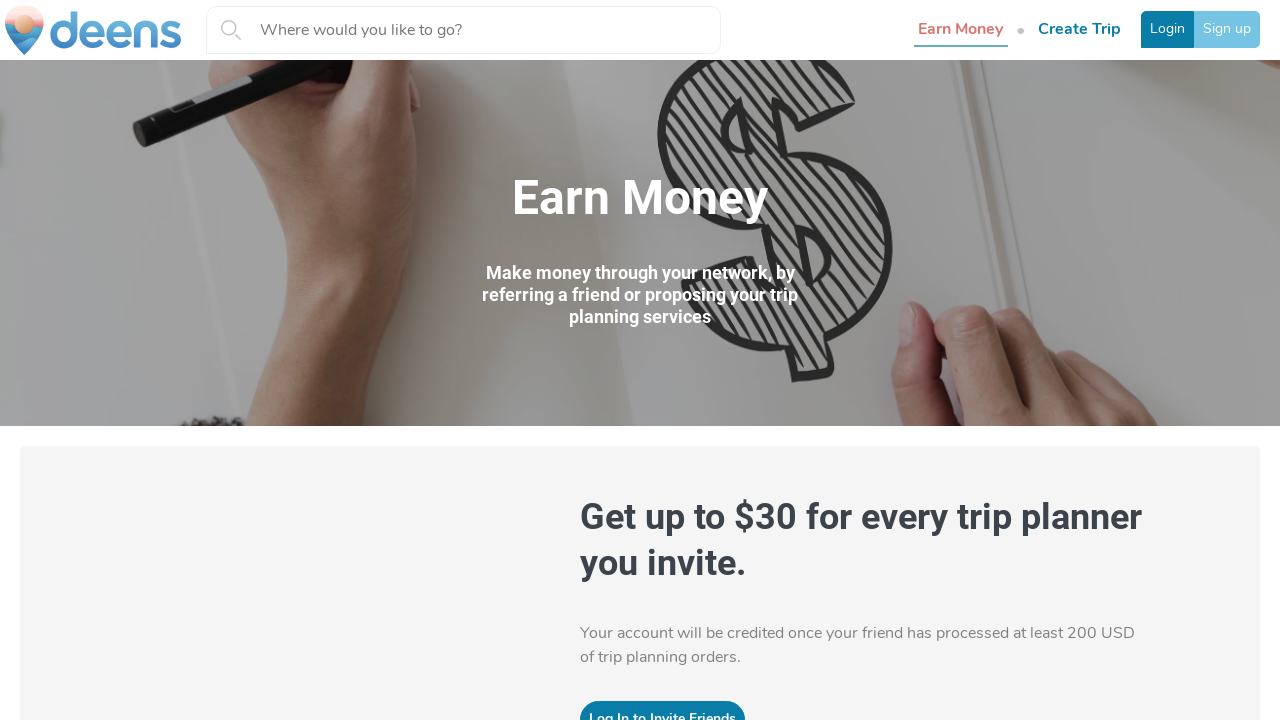

Earn Money page title loaded and displayed
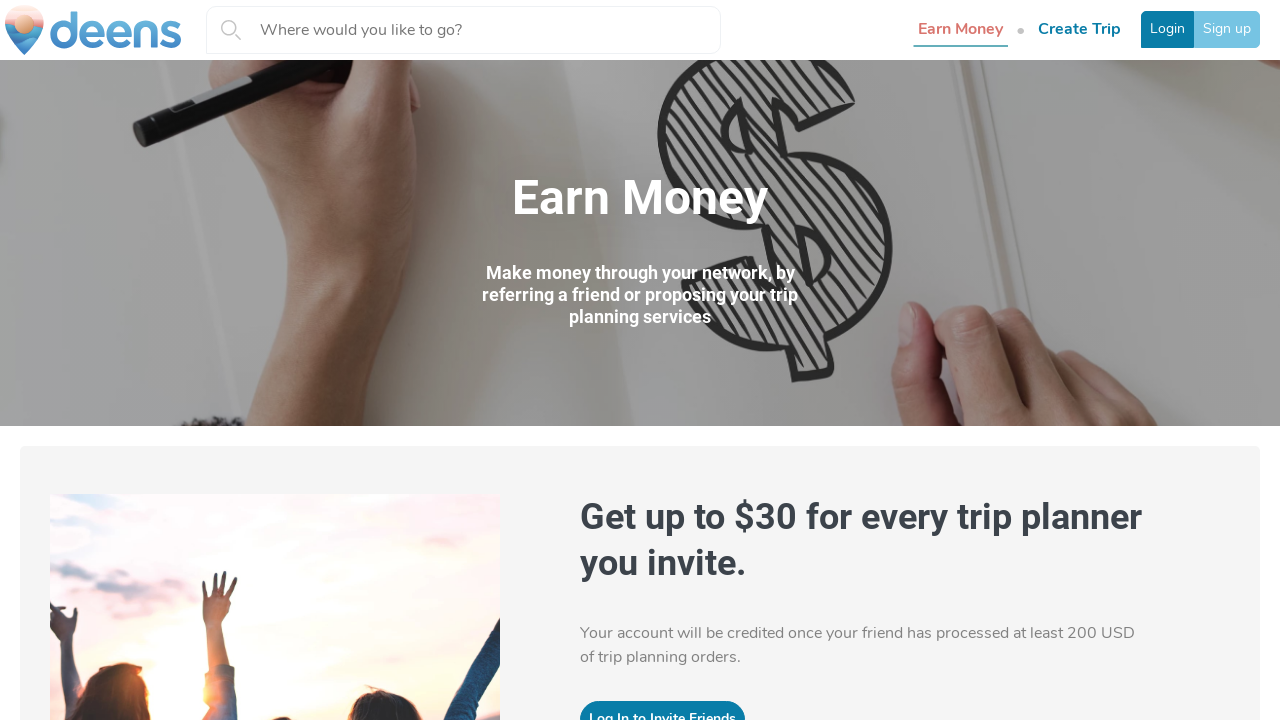

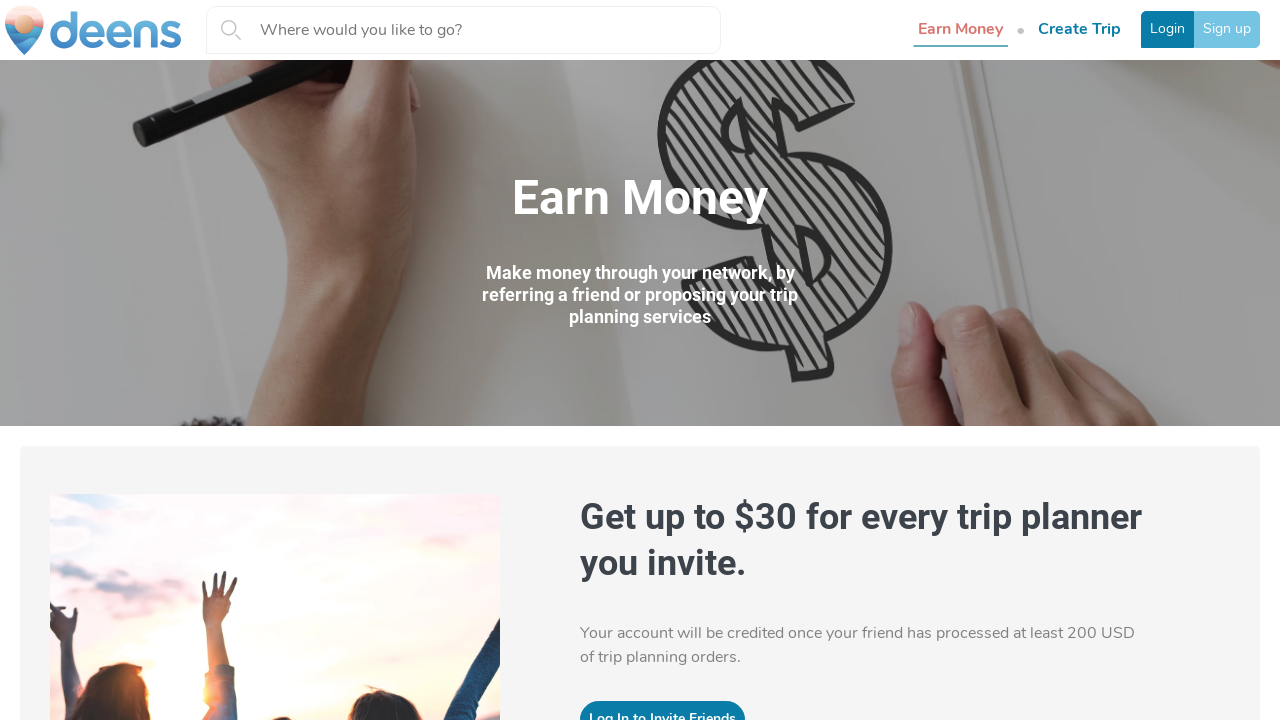